Tests navigation to the "Forgot Password" page by clicking the forgot password link on the OrangeHRM login page and verifying that the "Reset Password" heading is displayed.

Starting URL: https://opensource-demo.orangehrmlive.com/

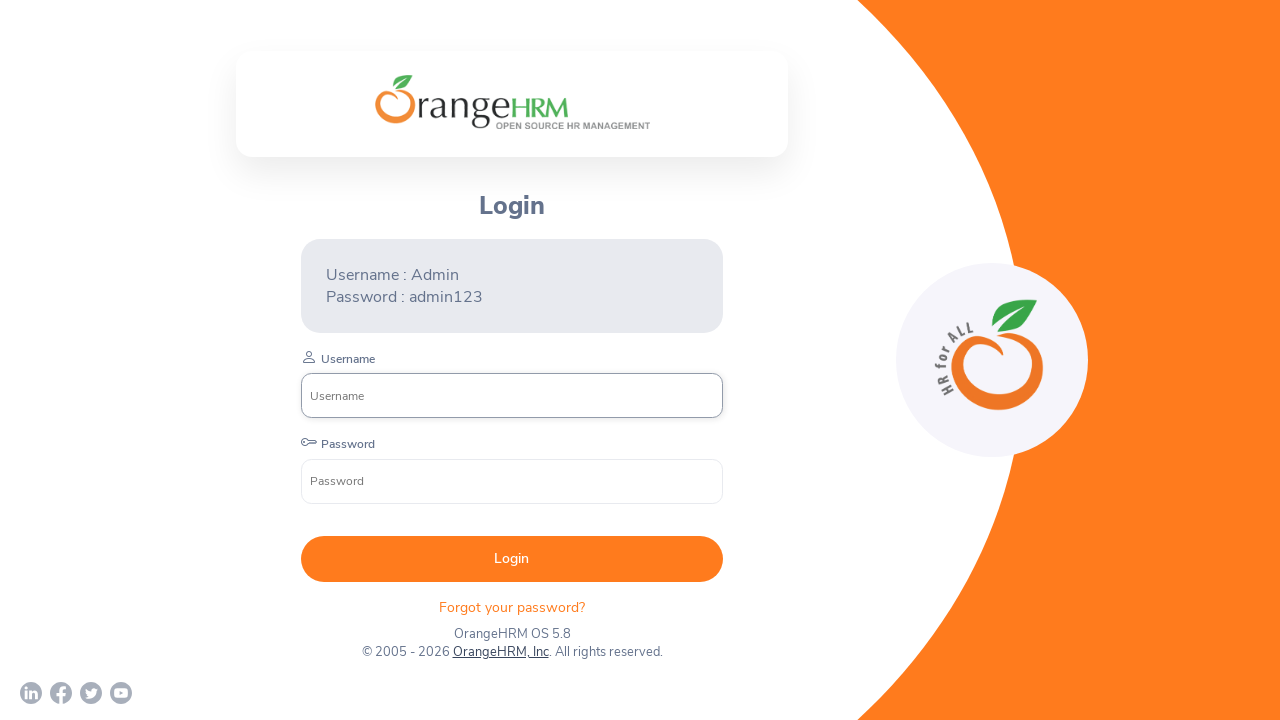

Clicked on the 'Forgot your password' link at (512, 607) on xpath=//p[@class='oxd-text oxd-text--p orangehrm-login-forgot-header']
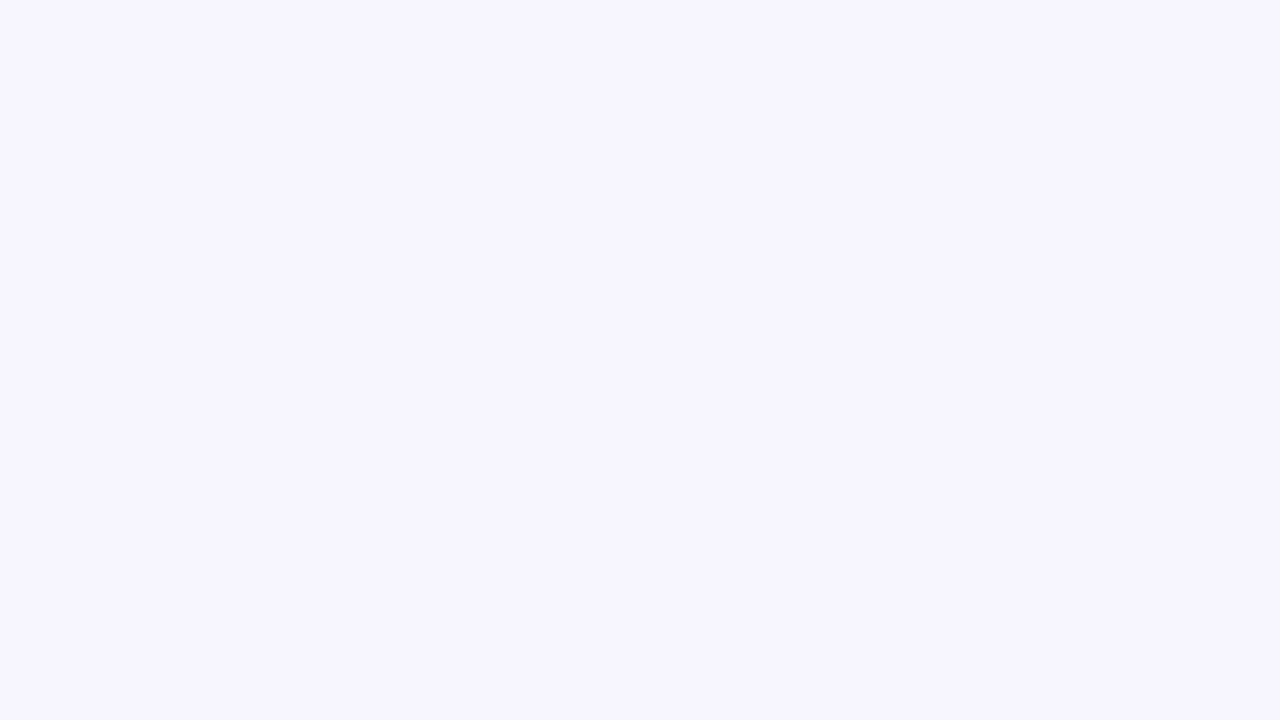

Waited for the Reset Password page to load
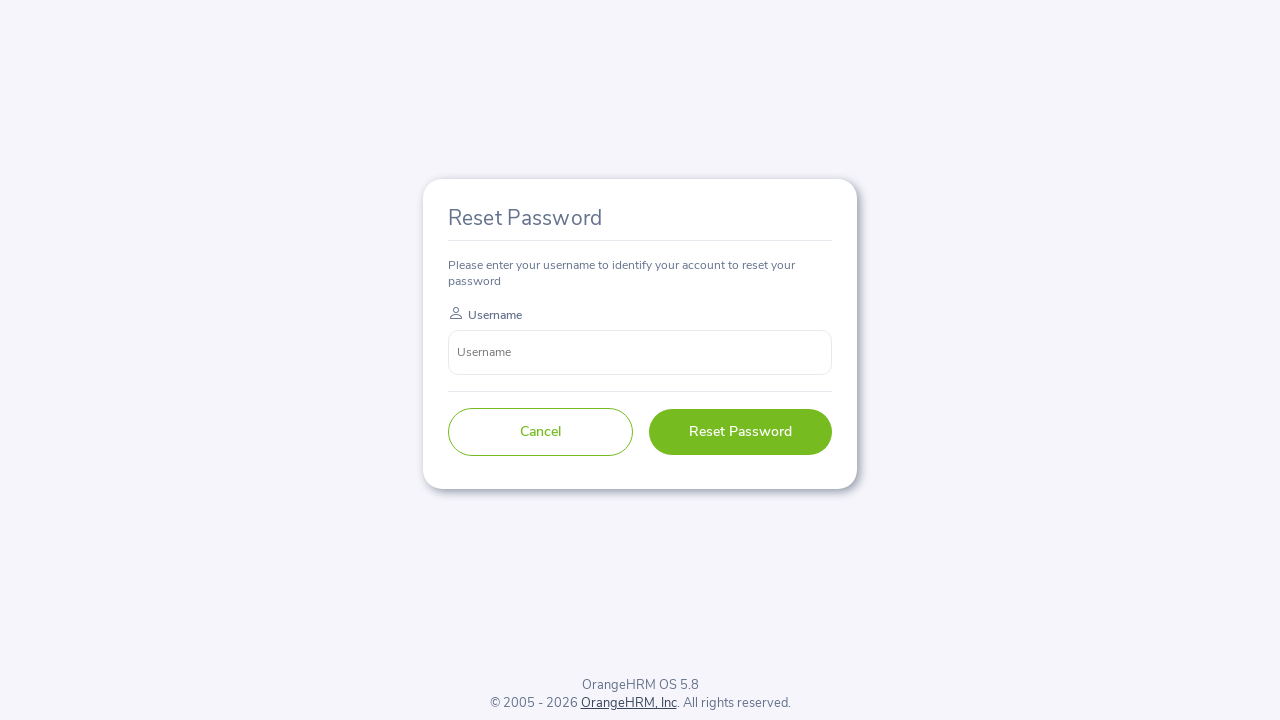

Verified that 'Reset Password' heading is displayed
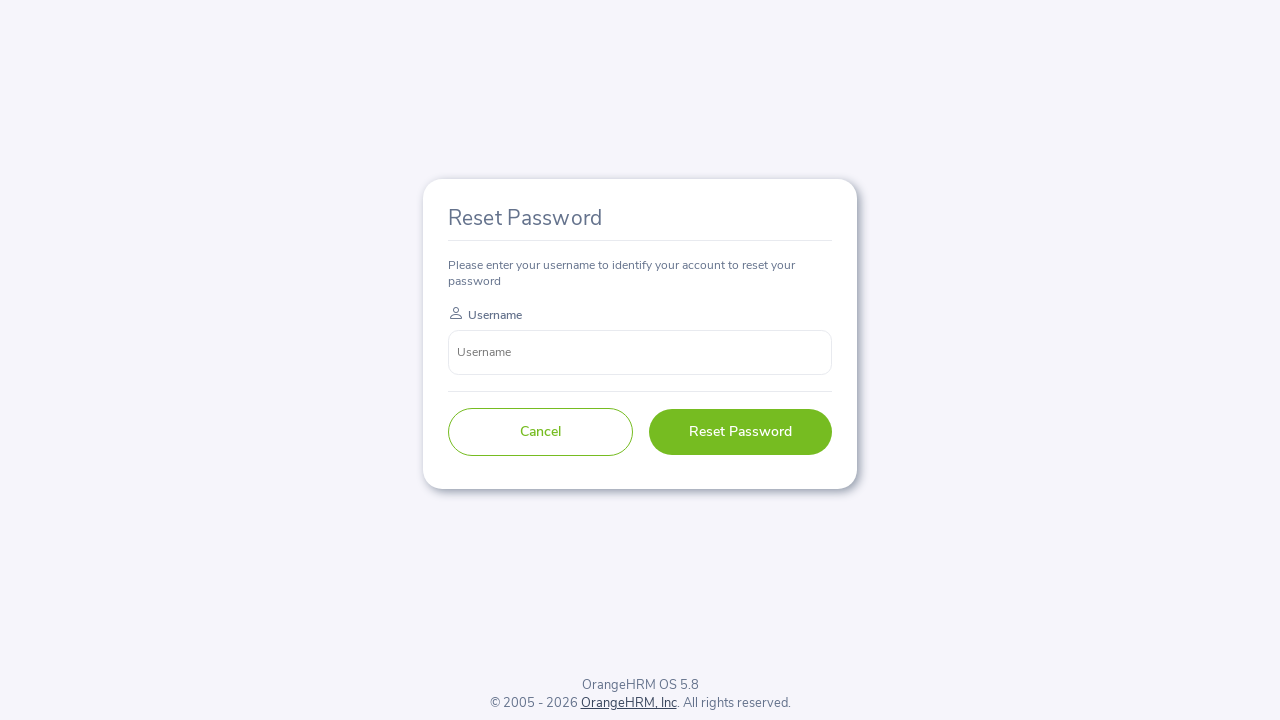

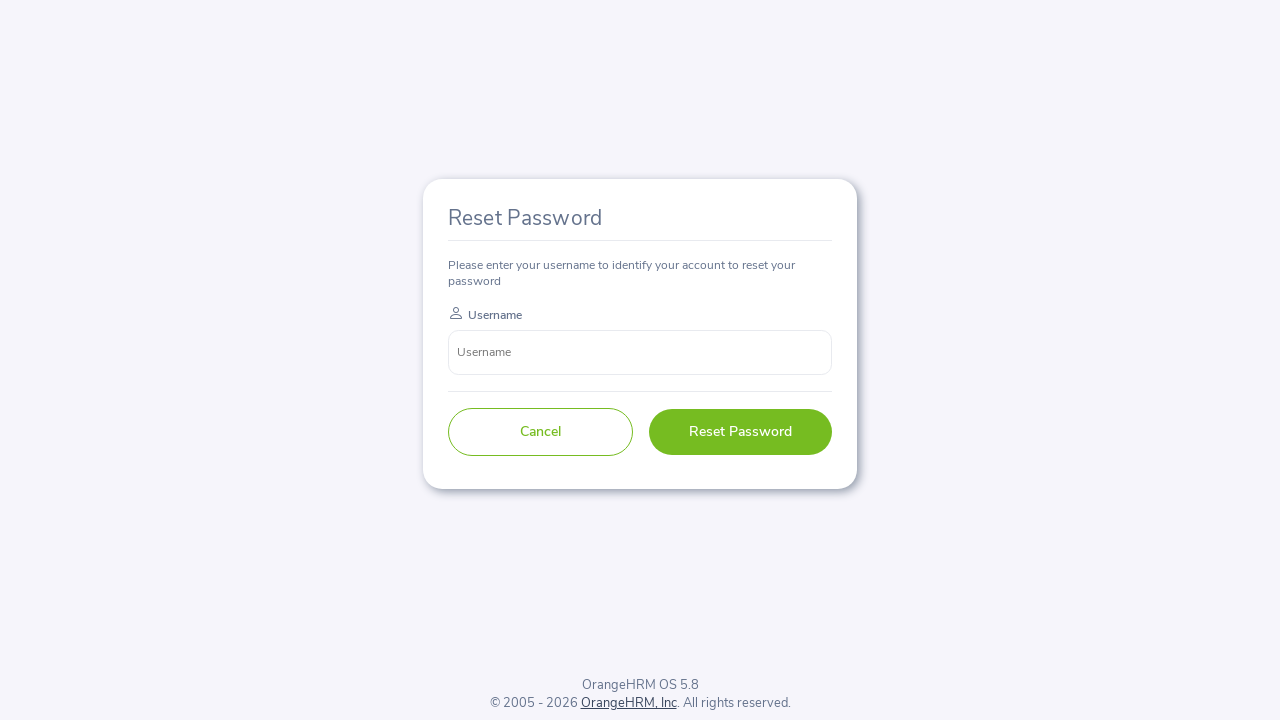